Tests hyperlink navigation by clicking on various HTTP status code links (200, 301, 404, 500), verifying the URL changes correctly, and navigating back to the main status codes page after each click.

Starting URL: https://the-internet.herokuapp.com/status_codes

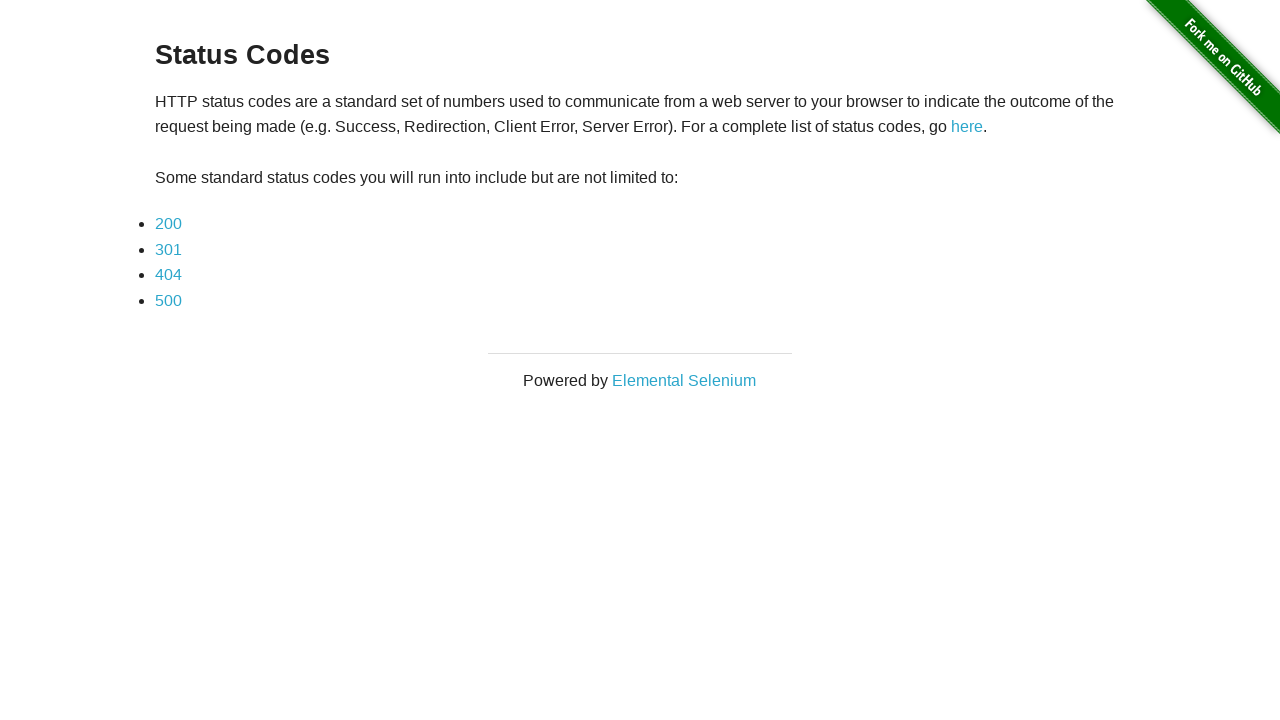

Clicked on 200 status code link at (168, 224) on a:text('200')
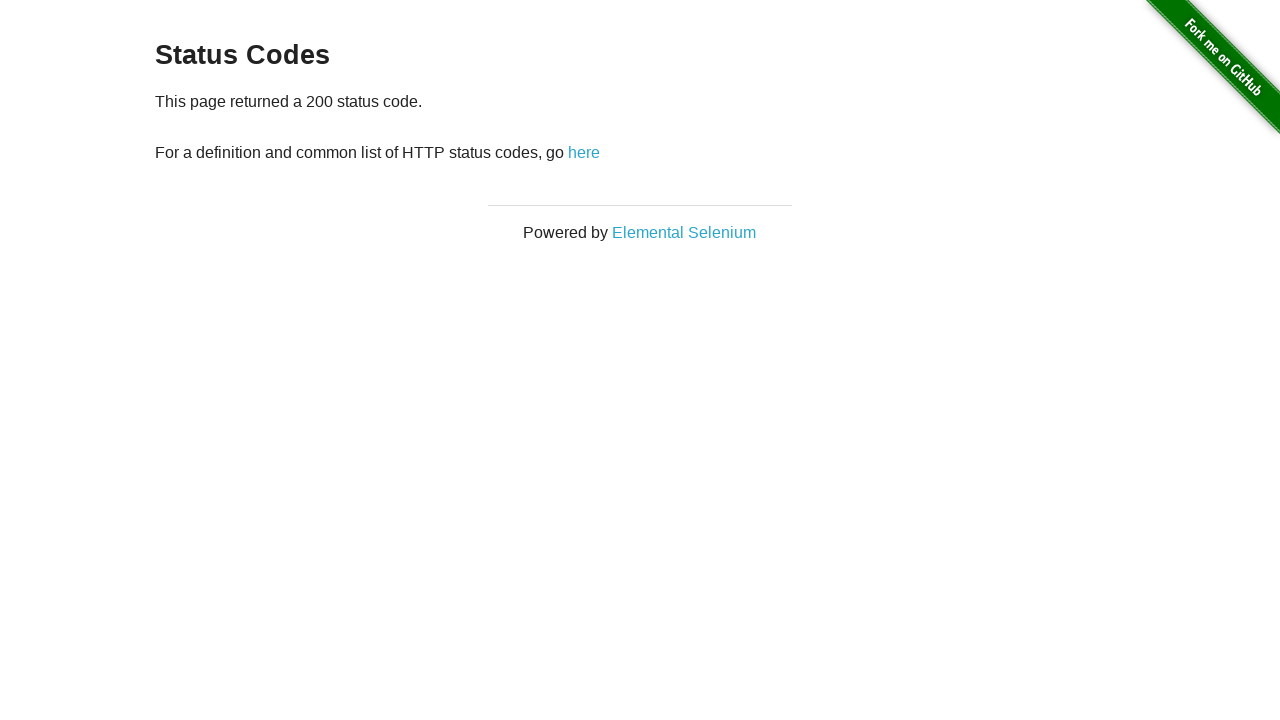

Verified URL is correct for 200 status code page
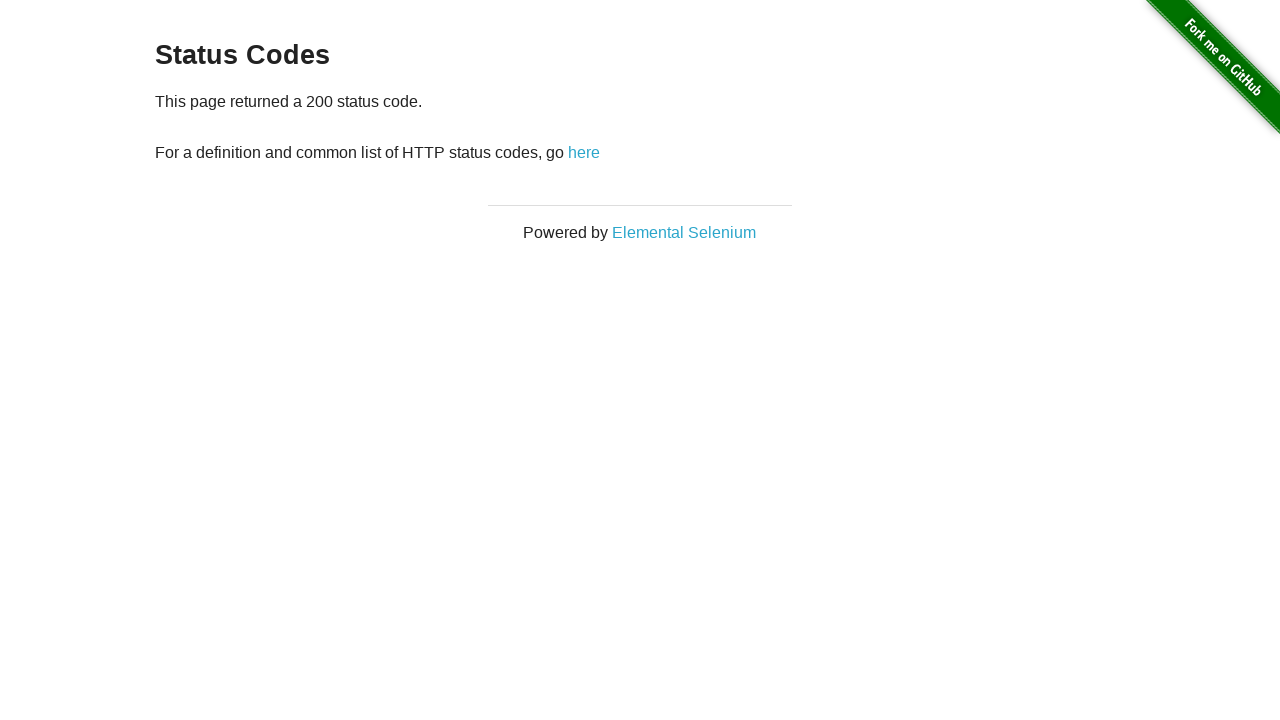

Clicked 'here' link to navigate back to status codes page from 200 at (584, 152) on a:text('here')
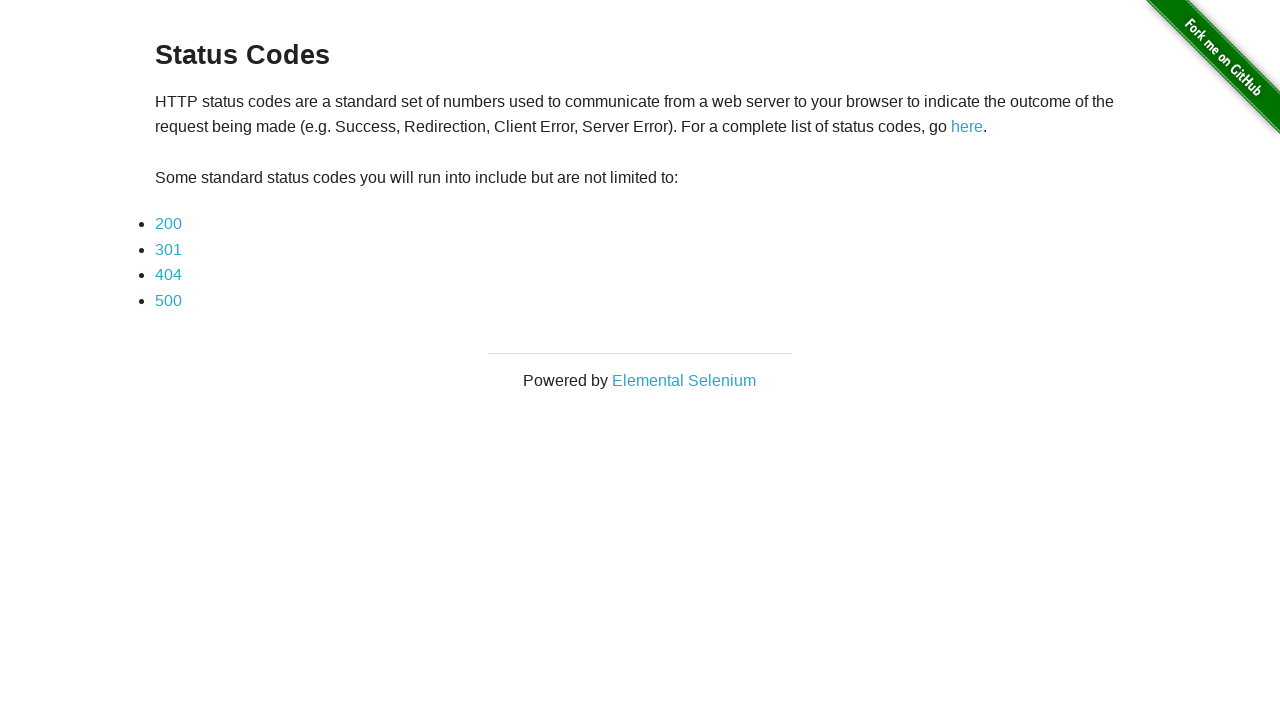

Clicked on 301 status code link at (168, 249) on a:text('301')
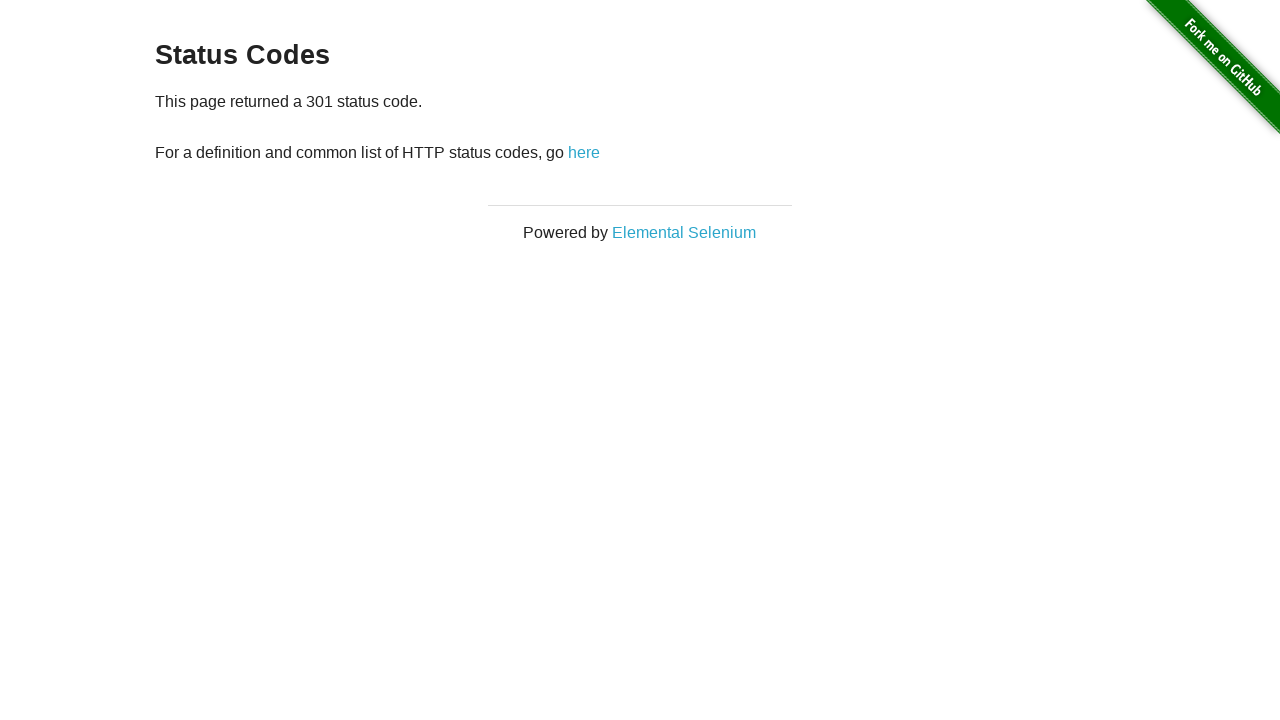

Verified URL is correct for 301 status code page
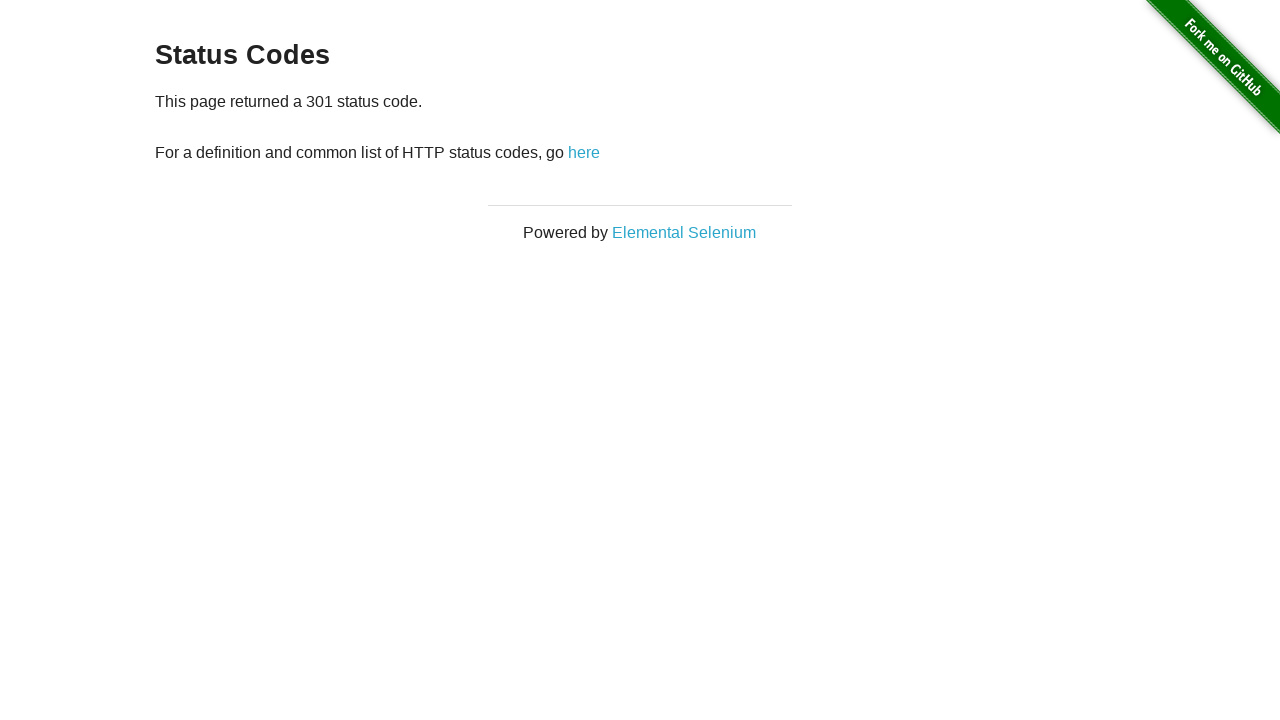

Clicked 'here' link to navigate back to status codes page from 301 at (584, 152) on a:text('here')
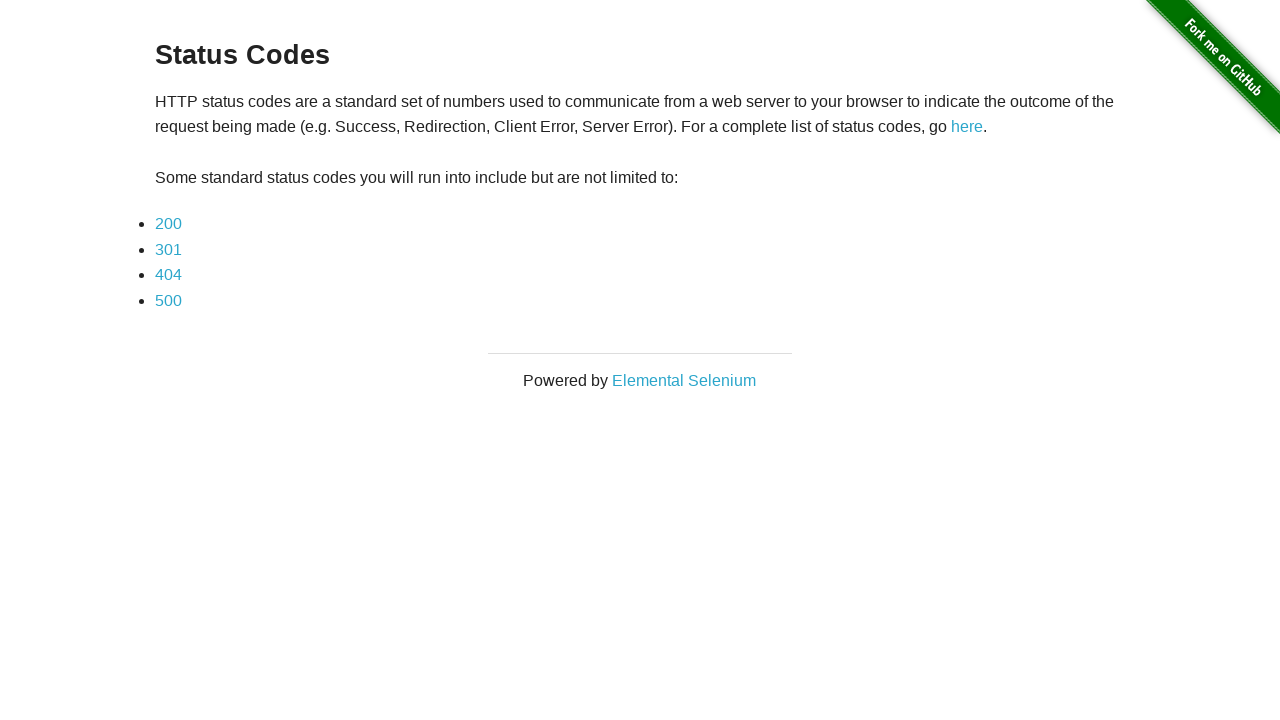

Clicked on 404 status code link at (168, 275) on a:text('404')
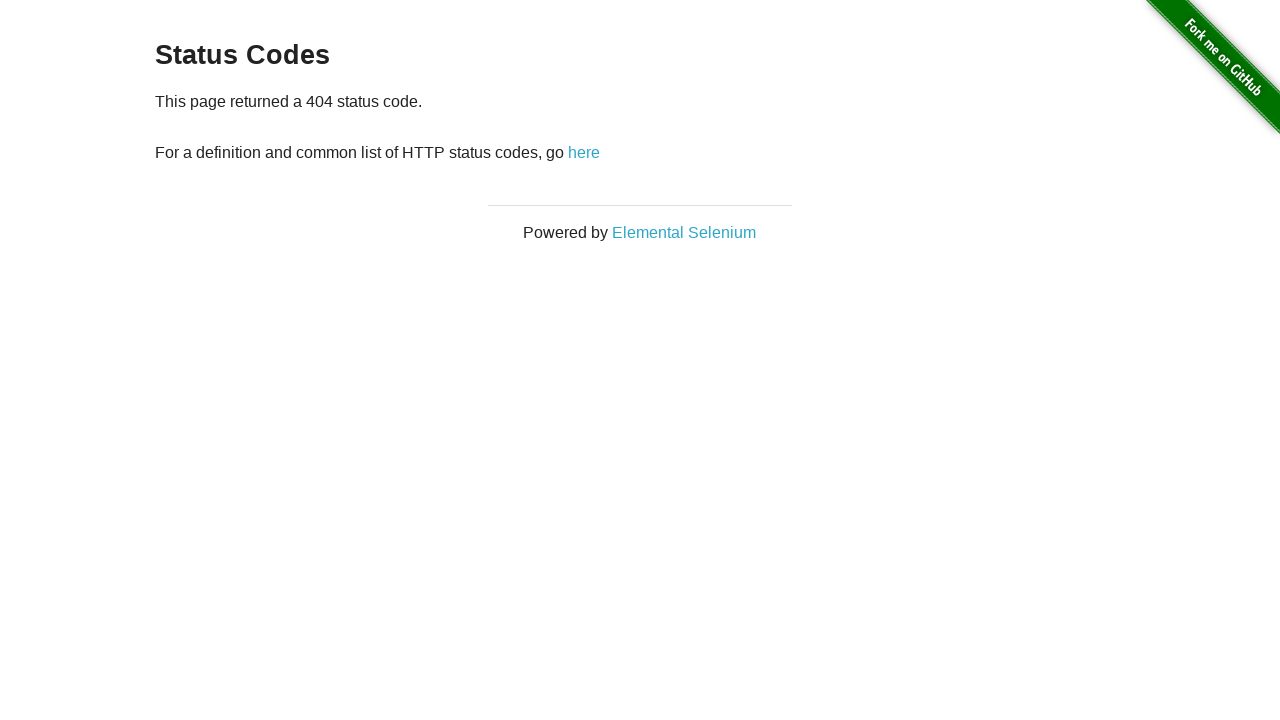

Verified URL is correct for 404 status code page
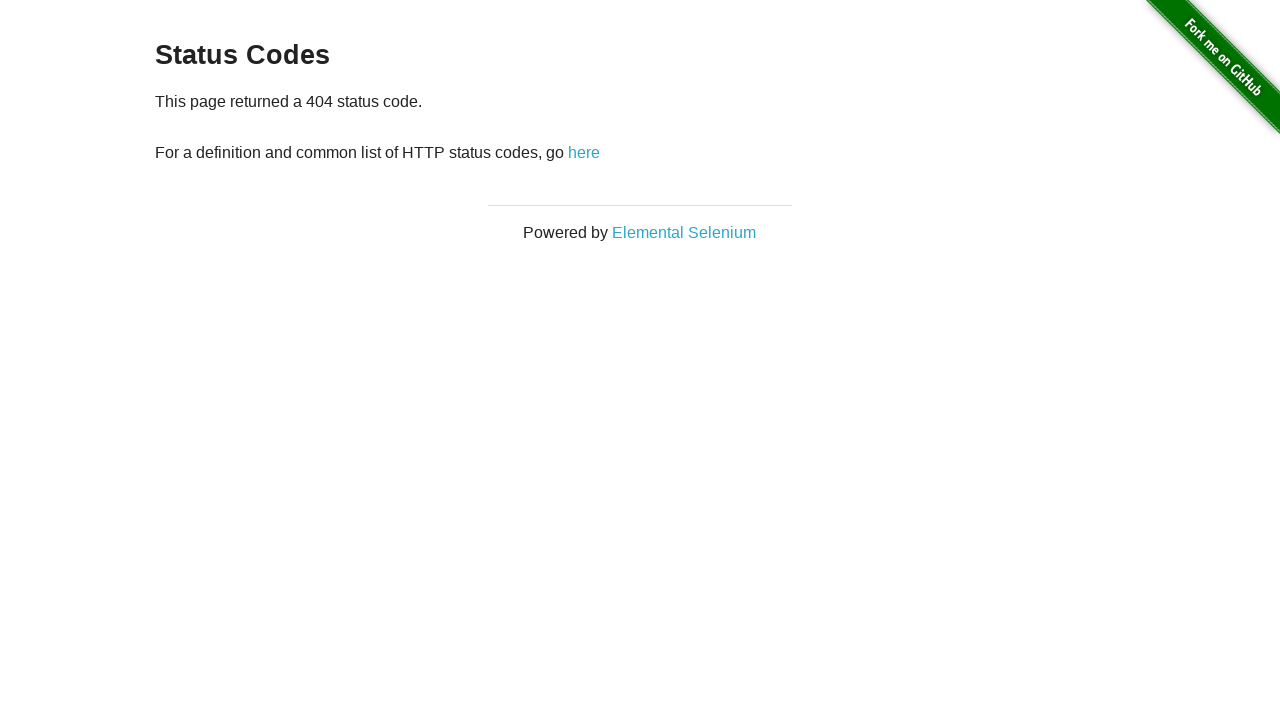

Clicked 'here' link to navigate back to status codes page from 404 at (584, 152) on a:text('here')
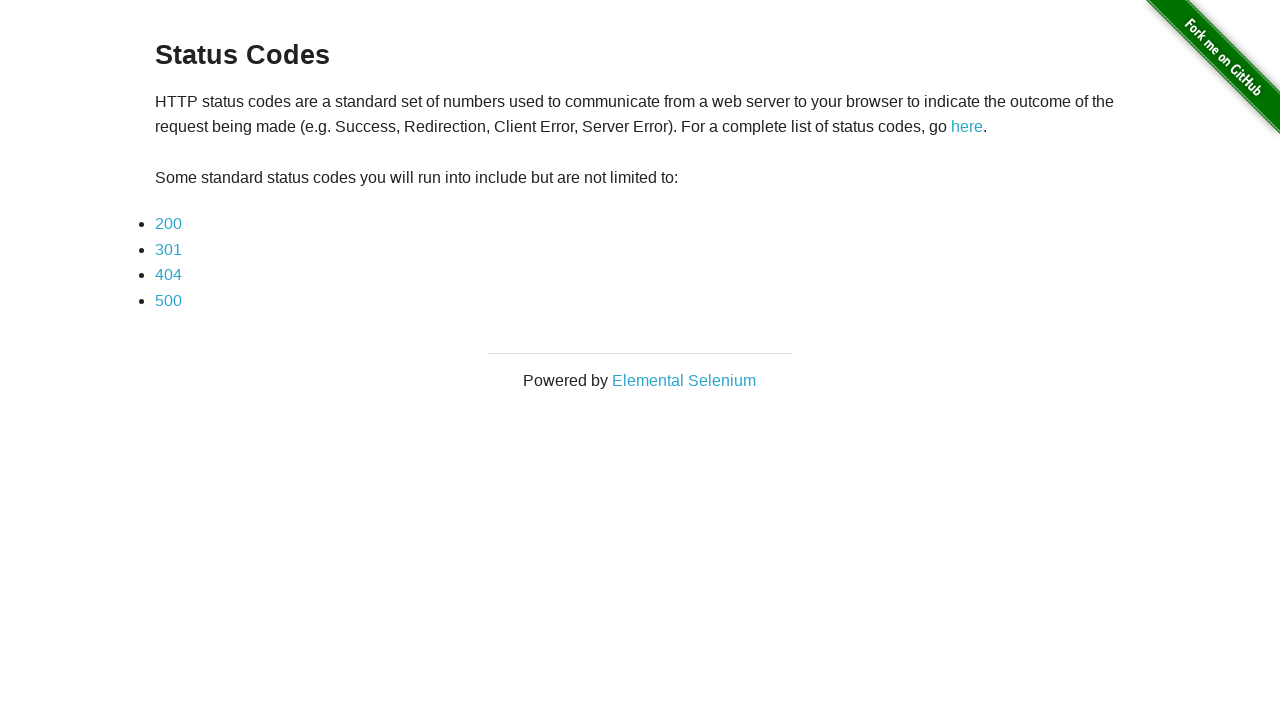

Clicked on 500 status code link at (168, 300) on a:text('500')
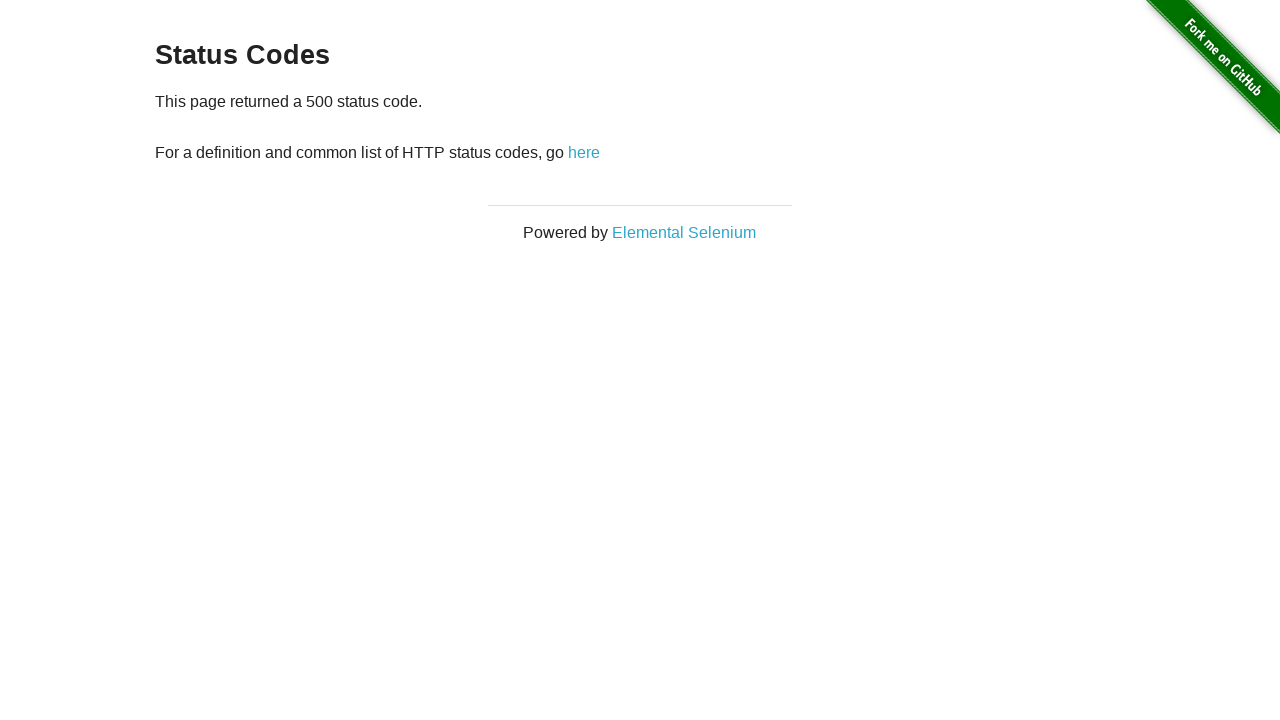

Verified URL is correct for 500 status code page
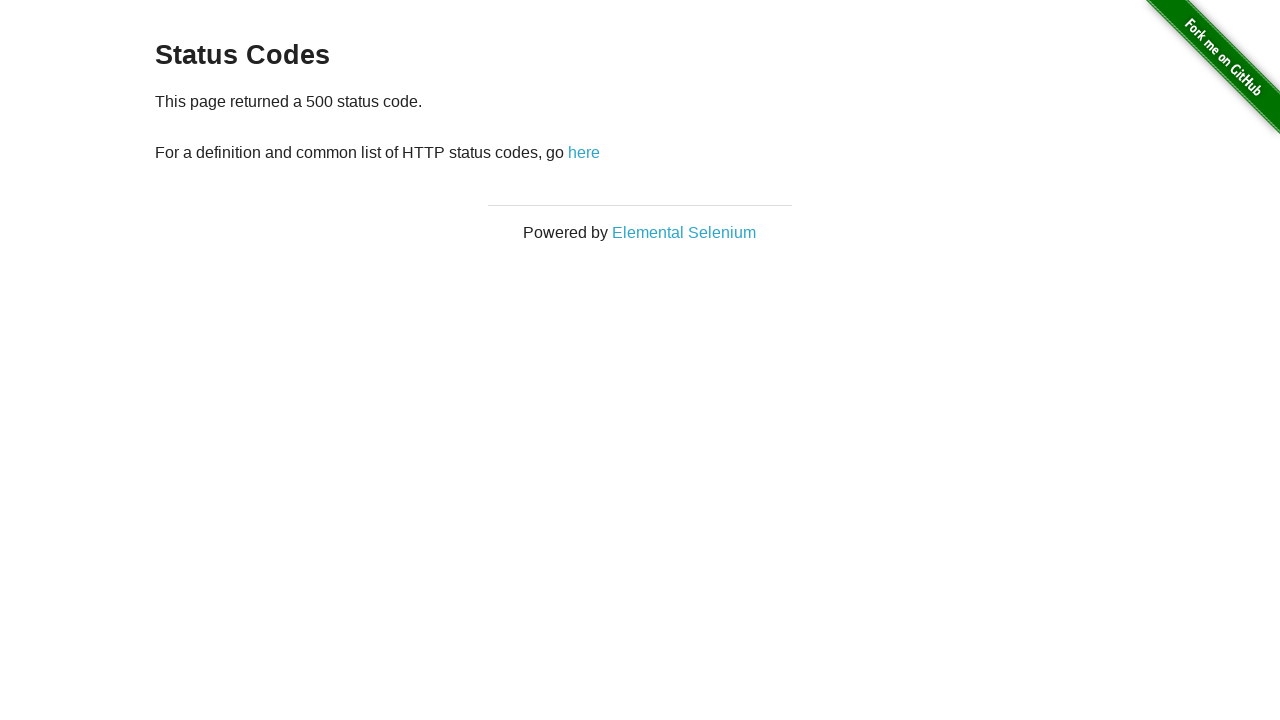

Clicked 'here' link to navigate back to status codes page from 500 at (584, 152) on a:text('here')
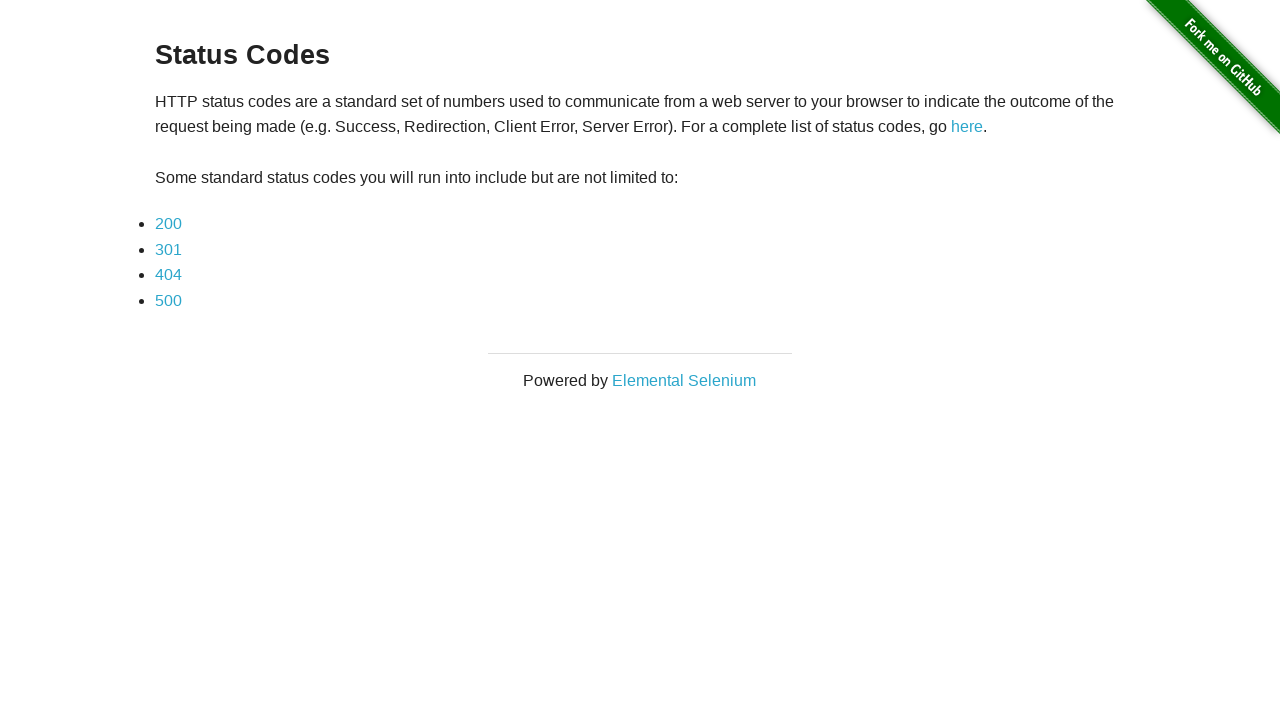

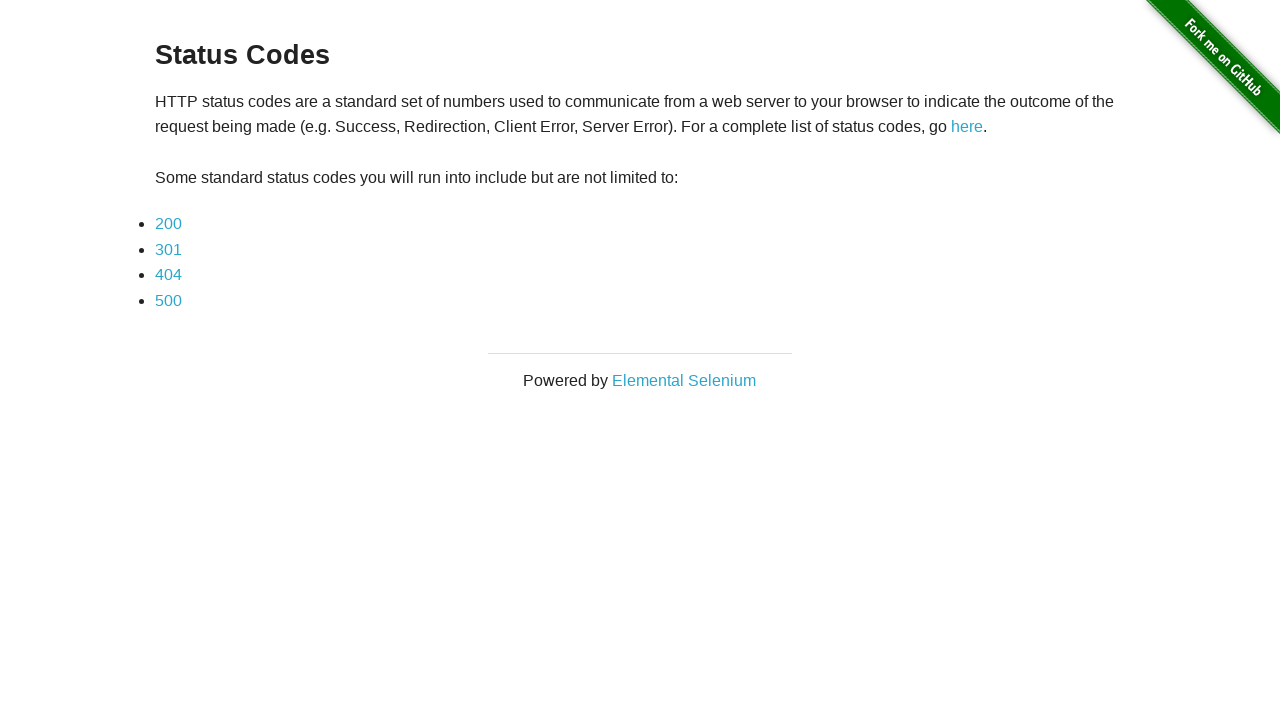